Tests radio button selection by clicking on "Radio 3" and verifying the selection state

Starting URL: https://antoniotrindade.com.br/treinoautomacao/elementsweb.html

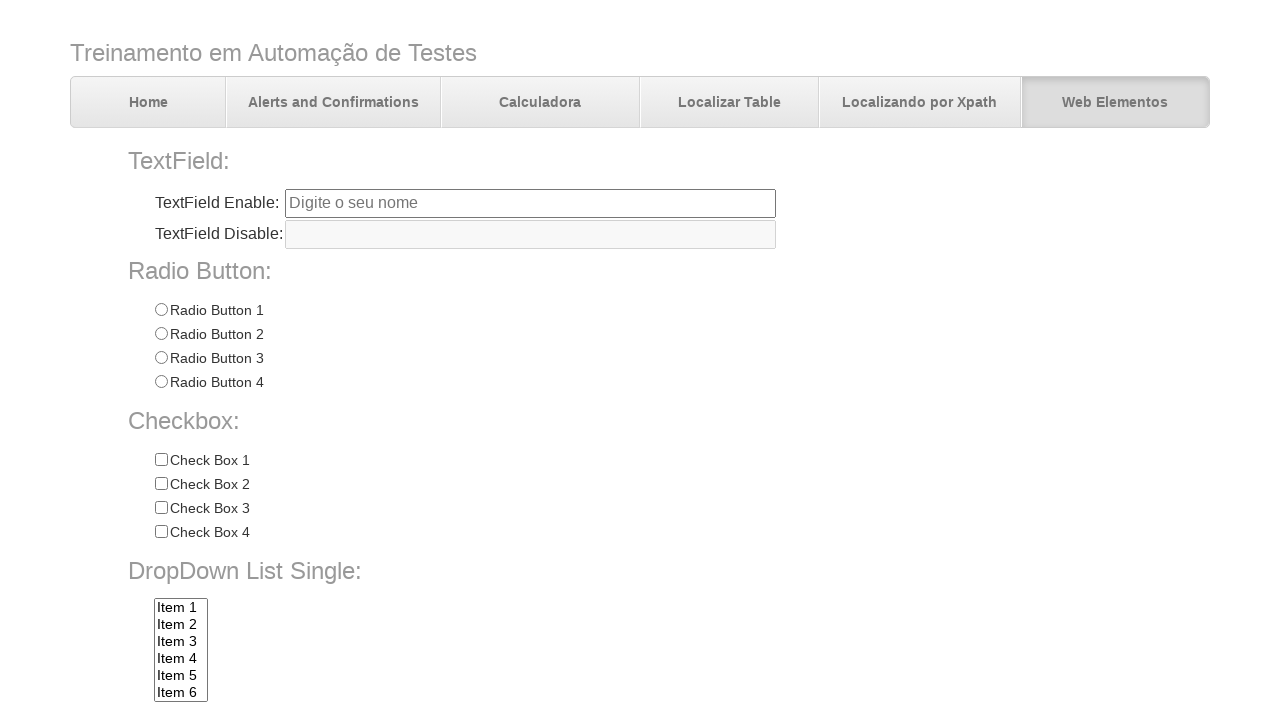

Navigated to test page
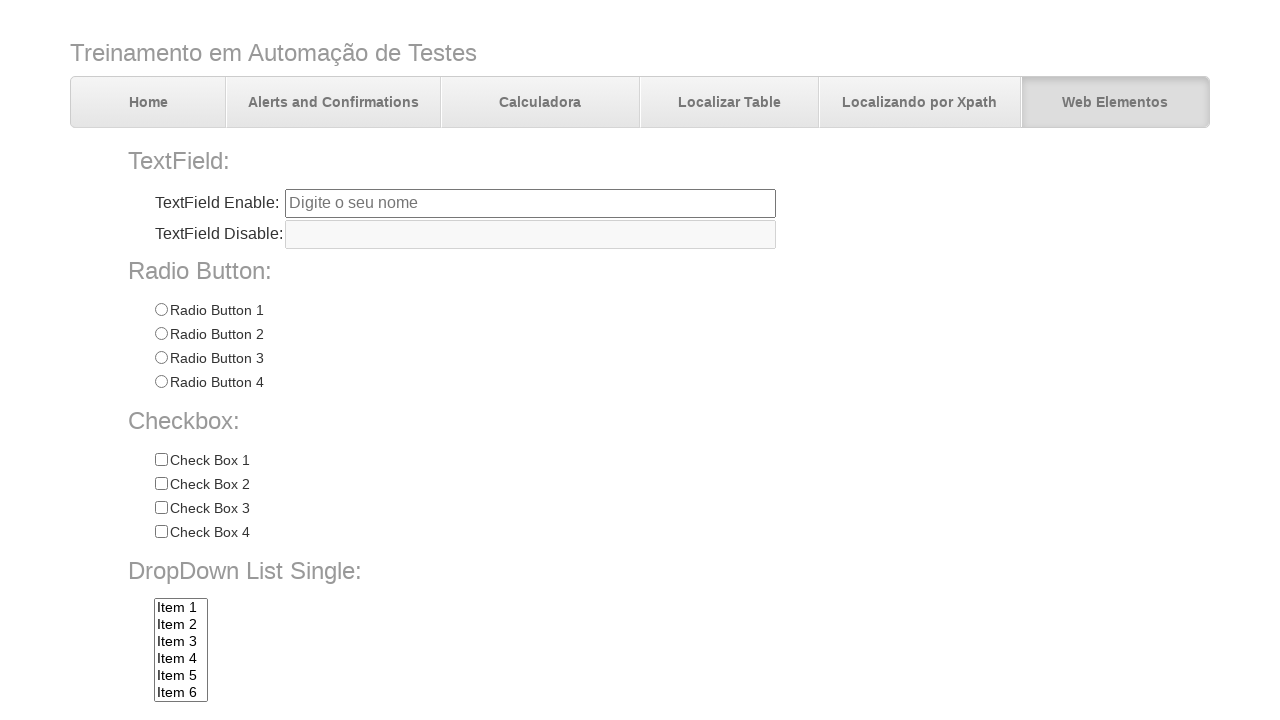

Clicked on Radio 3 at (161, 358) on input[name='radioGroup1'][value='Radio 3']
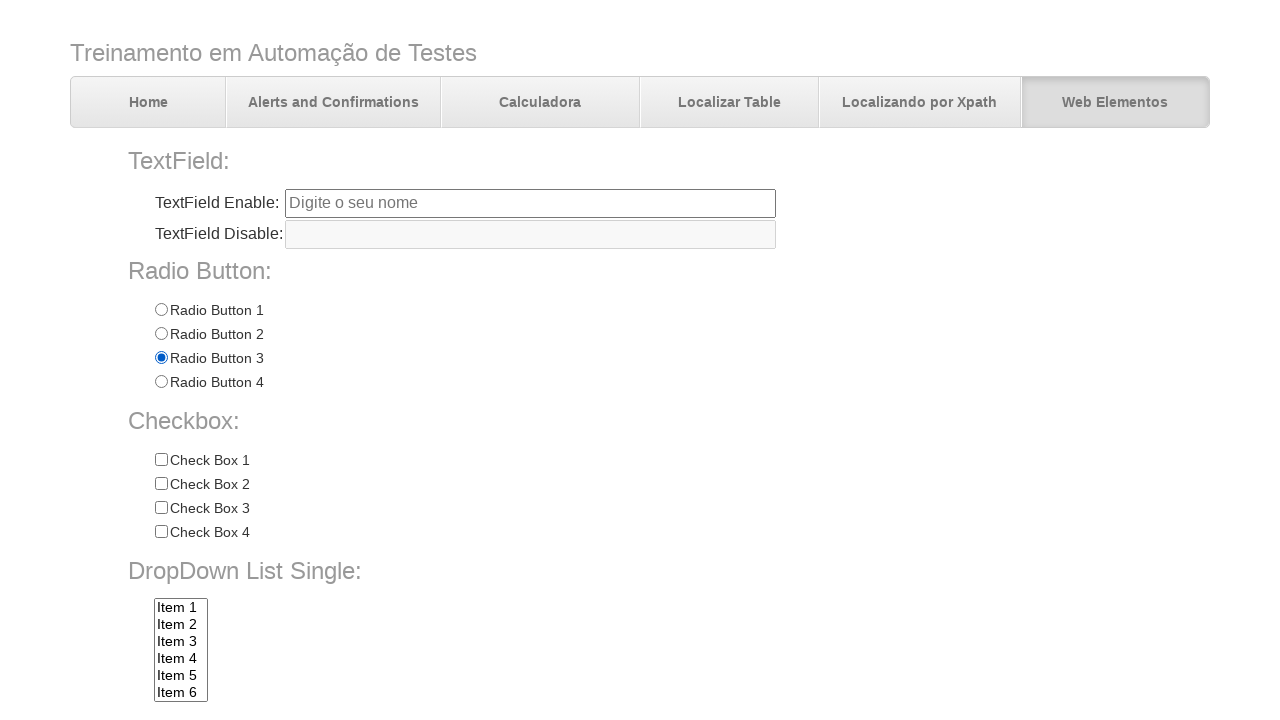

Verified Radio 3 is selected
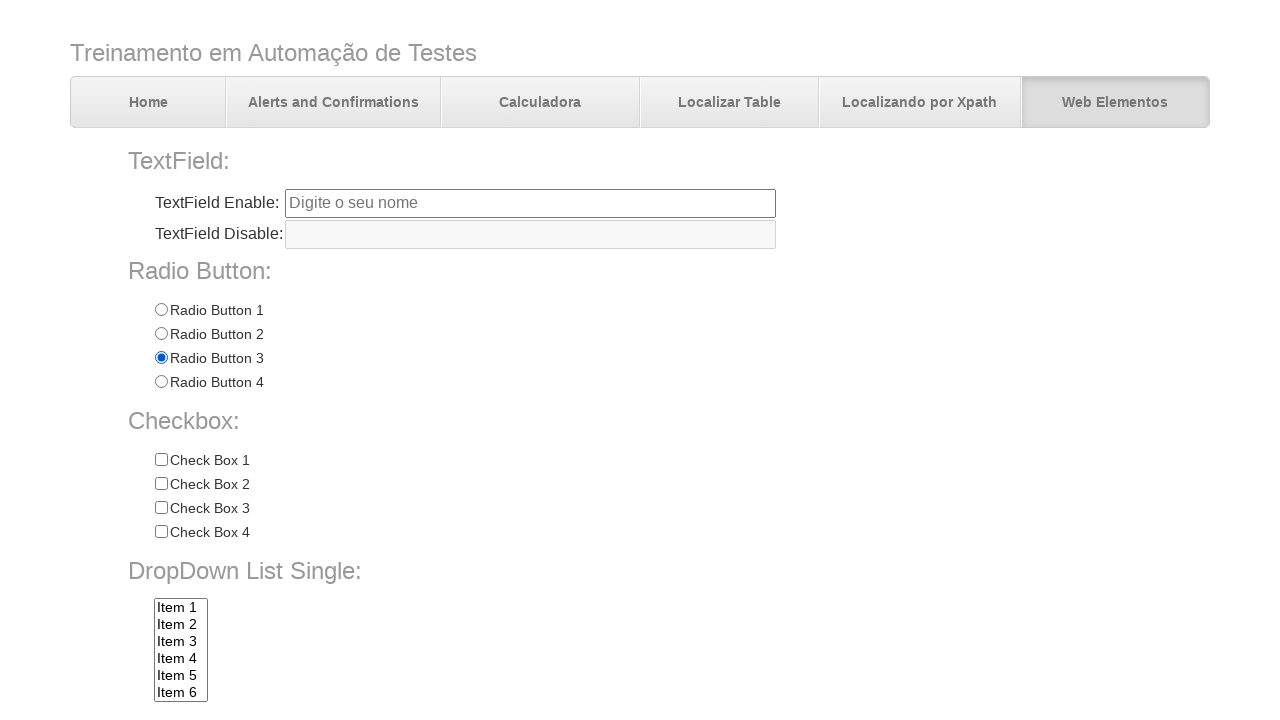

Located all radio buttons in group
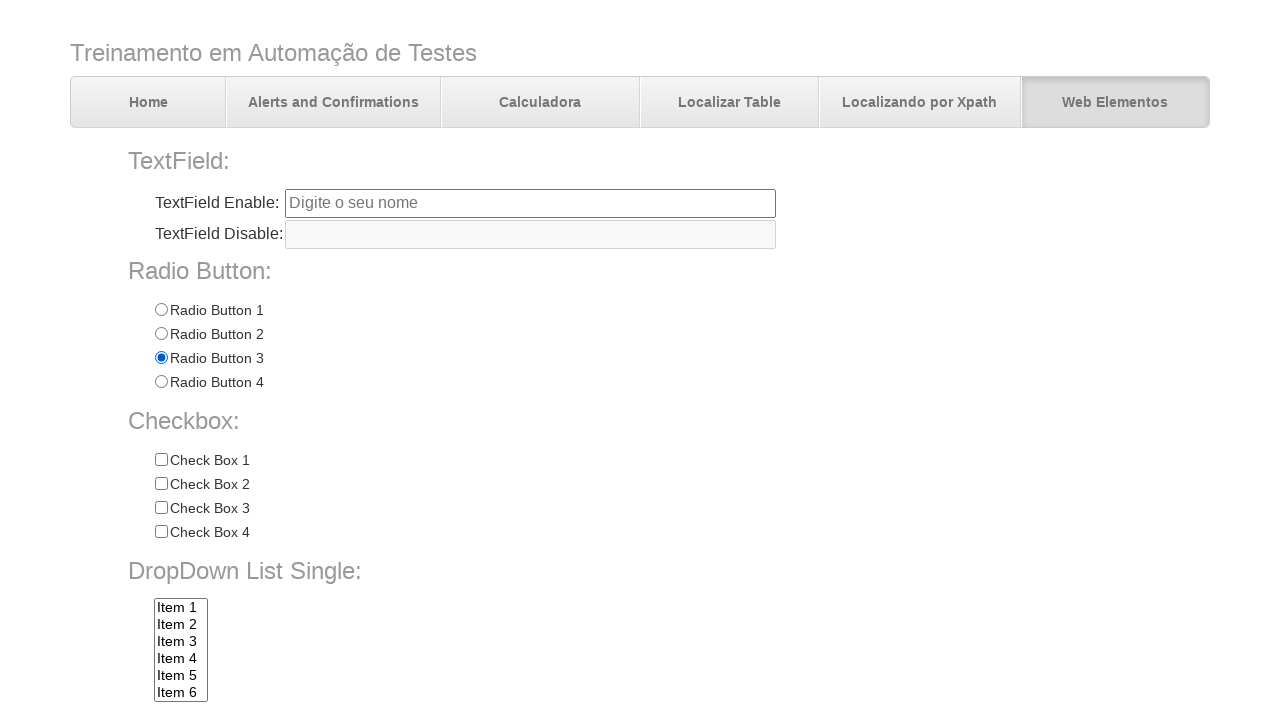

Verified first radio button is not selected
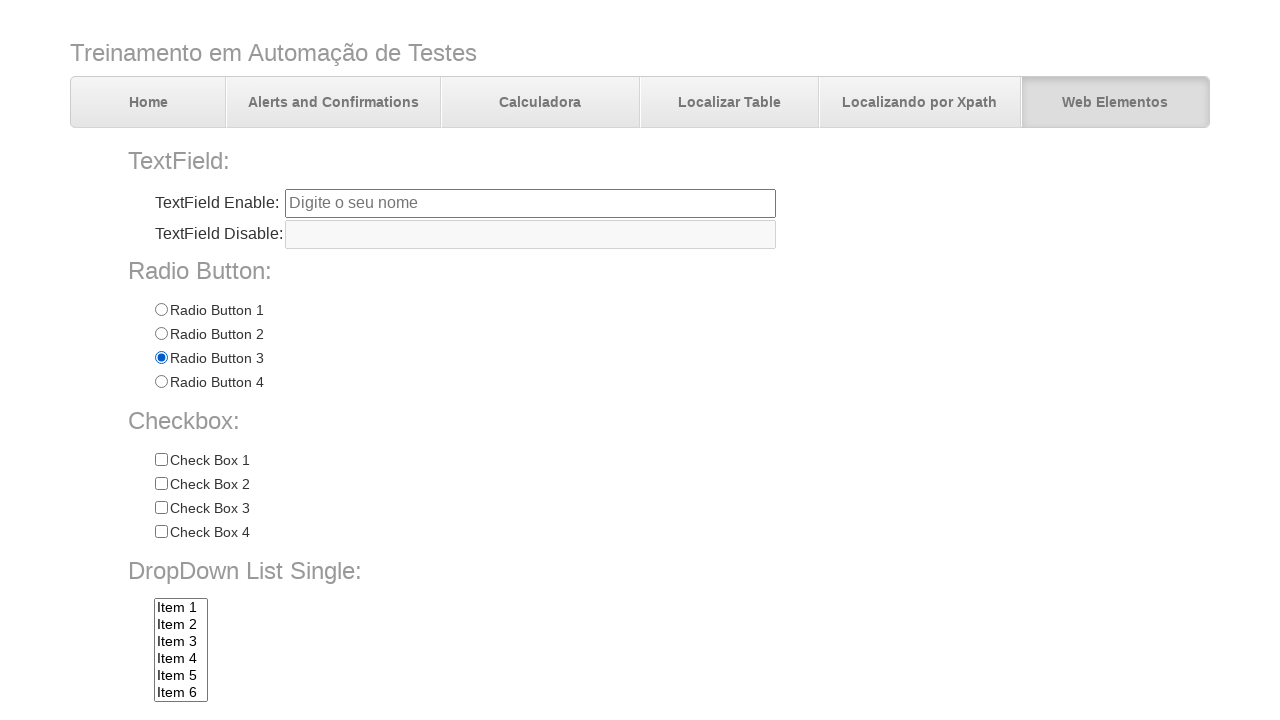

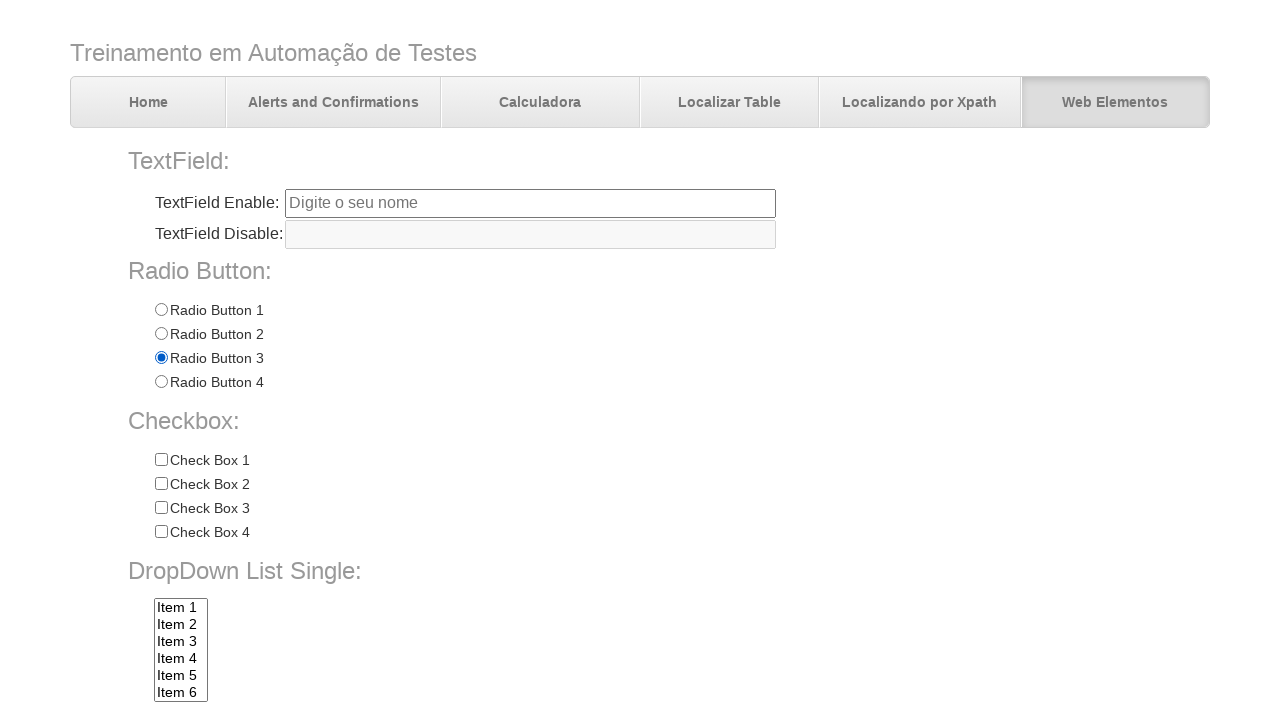